Tests a math-based form by extracting a value from an element's attribute, calculating a logarithmic expression, filling in the answer, selecting a checkbox and radio button, and submitting the form.

Starting URL: http://suninjuly.github.io/get_attribute.html

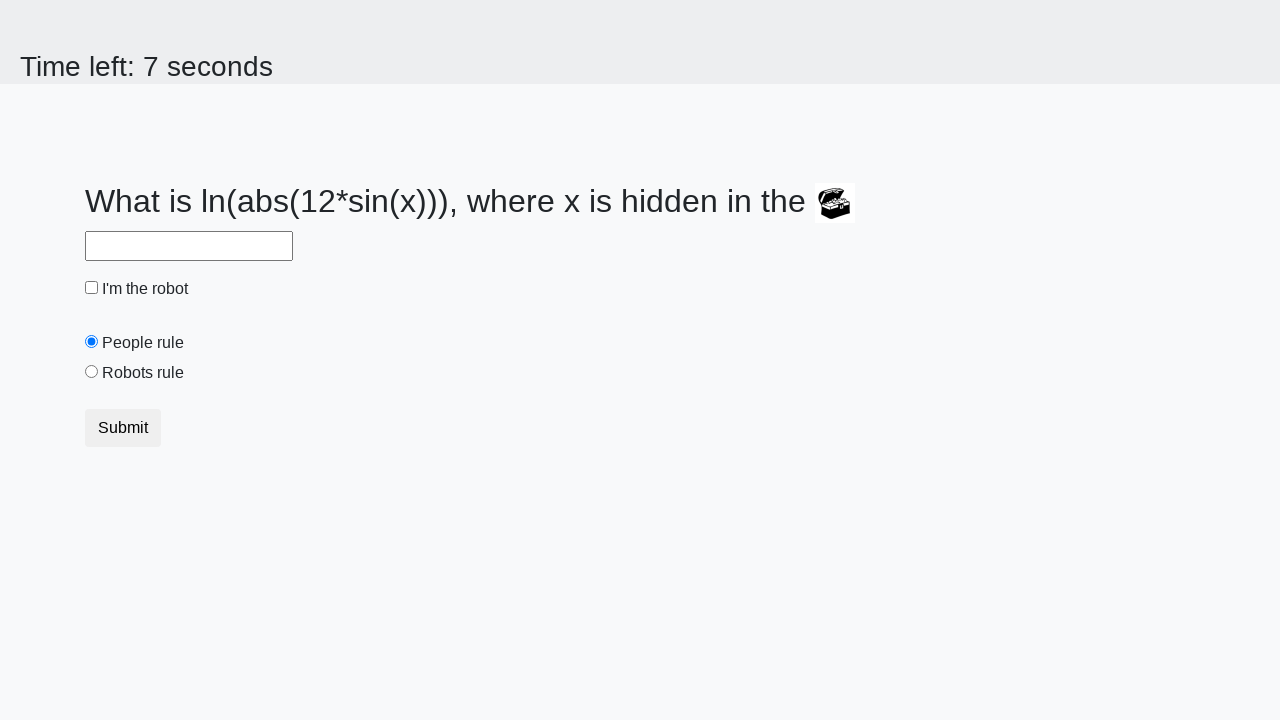

Retrieved valuex attribute from treasure element
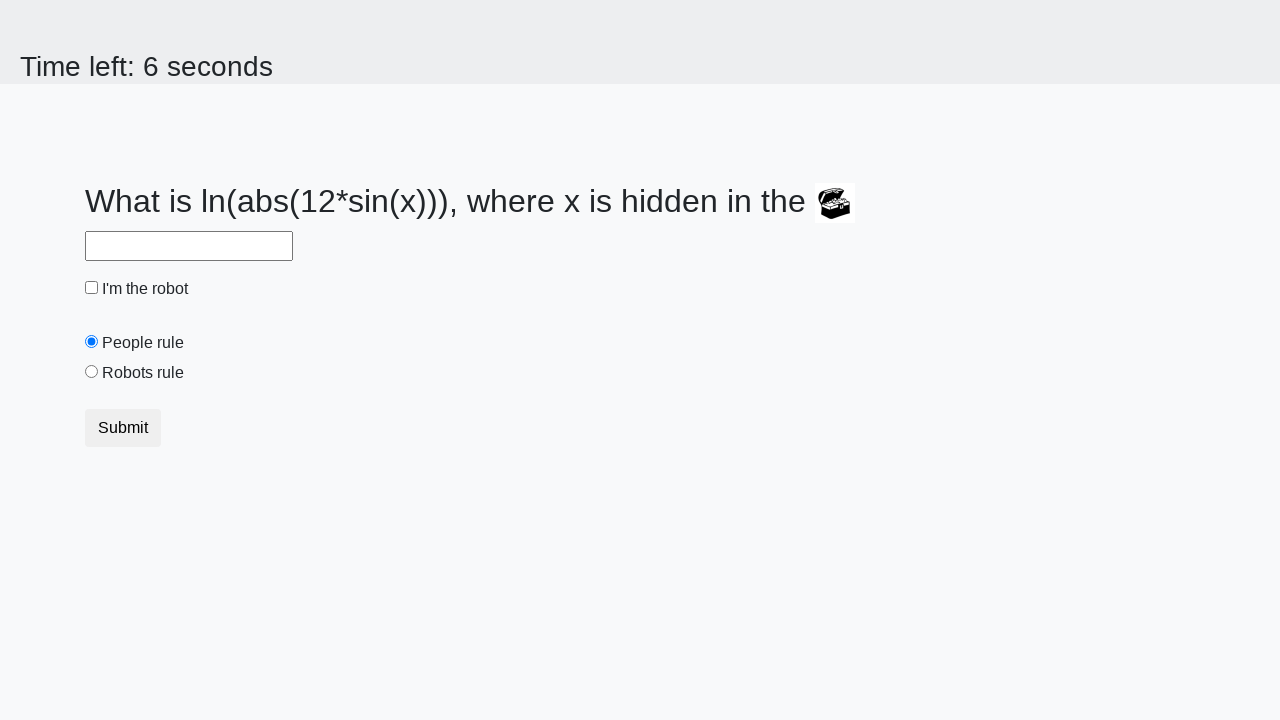

Calculated logarithmic expression result from x value
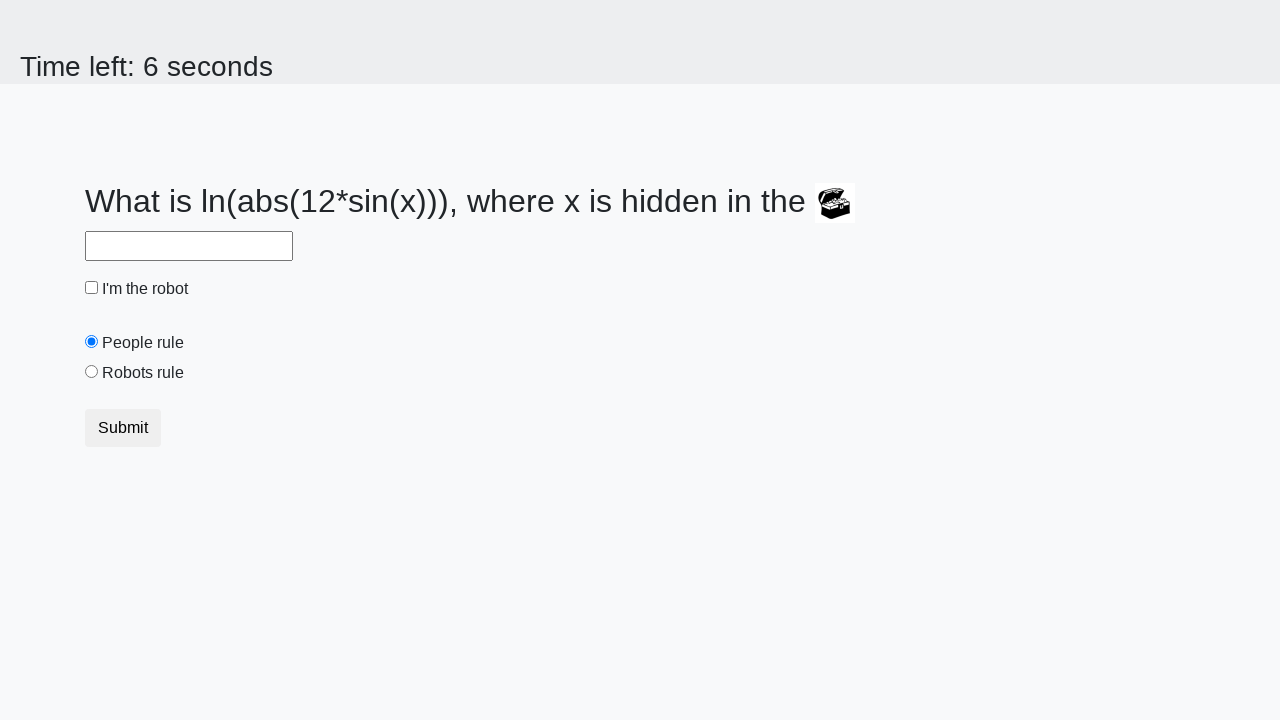

Filled answer field with calculated logarithmic result on #answer
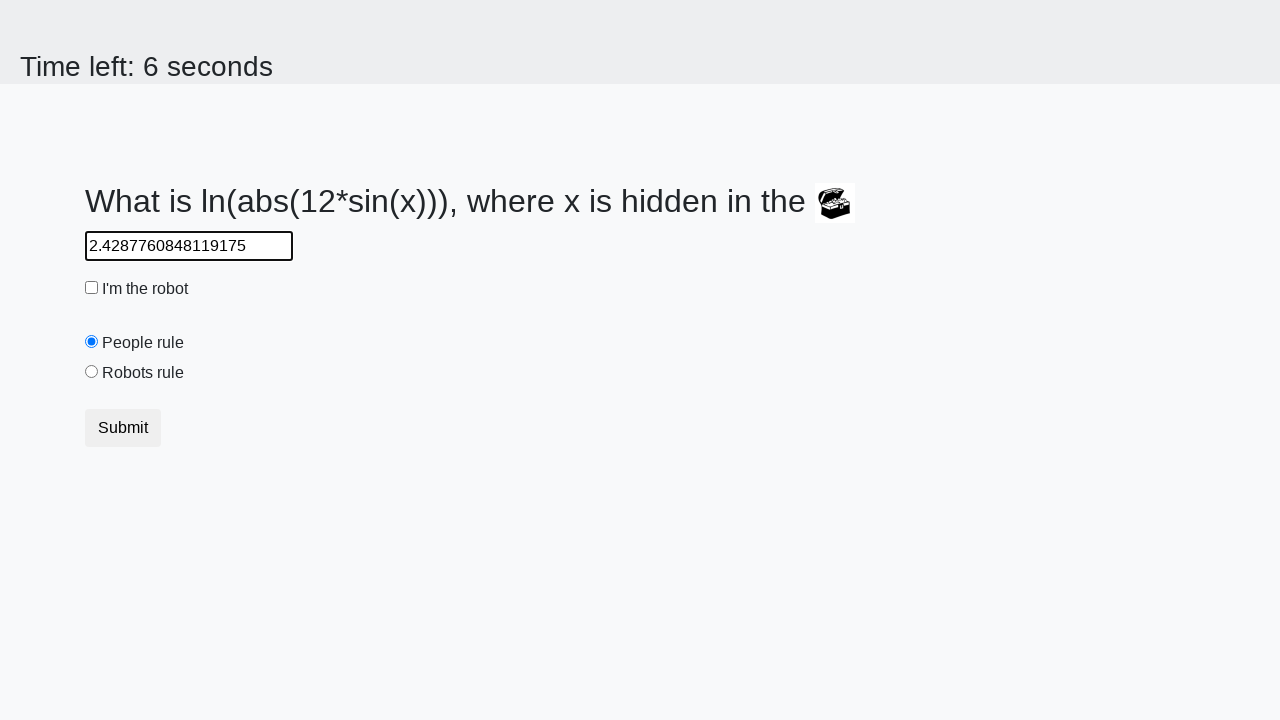

Clicked robot checkbox to enable it at (92, 288) on #robotCheckbox
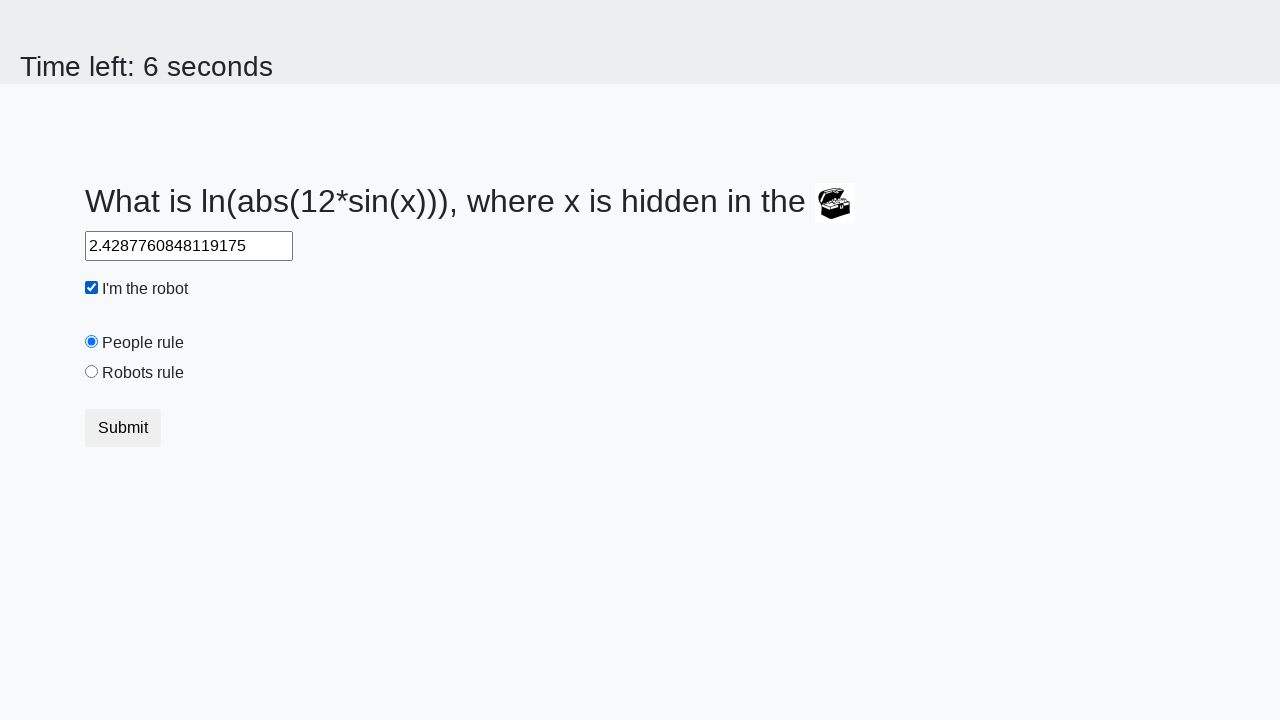

Selected 'robots rule' radio button option at (92, 372) on #robotsRule
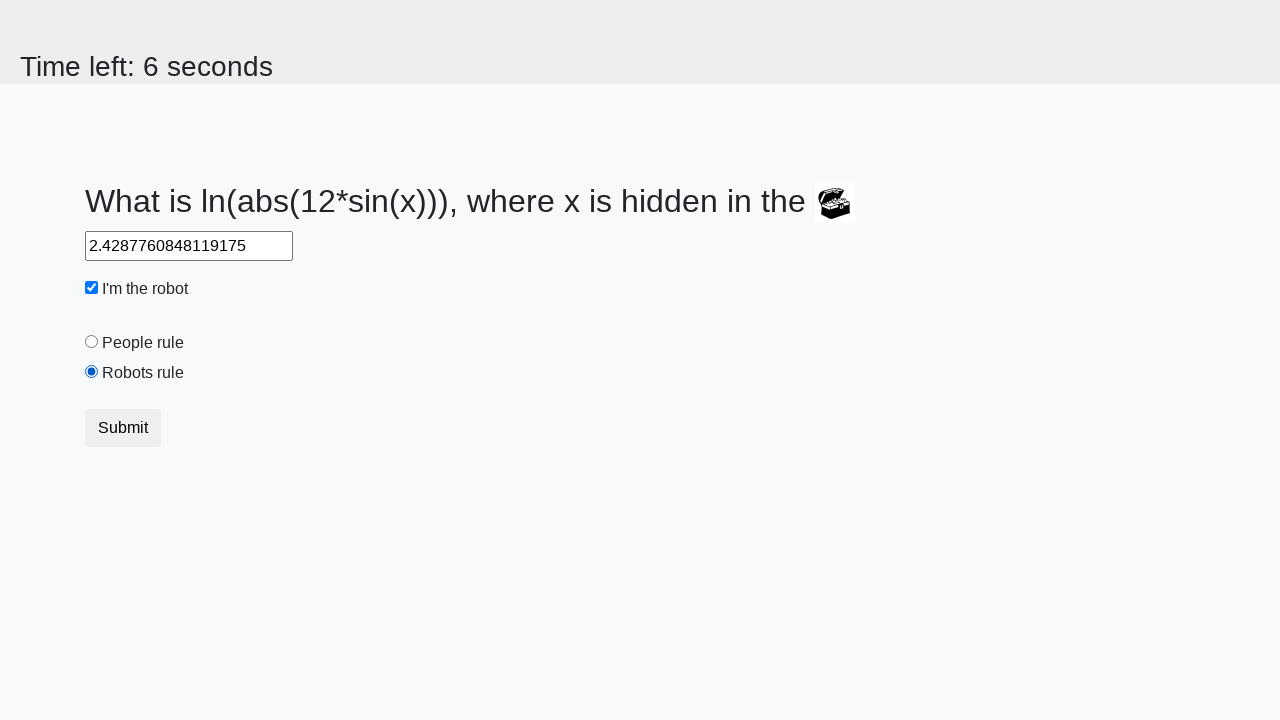

Clicked form submit button at (123, 428) on .btn-default
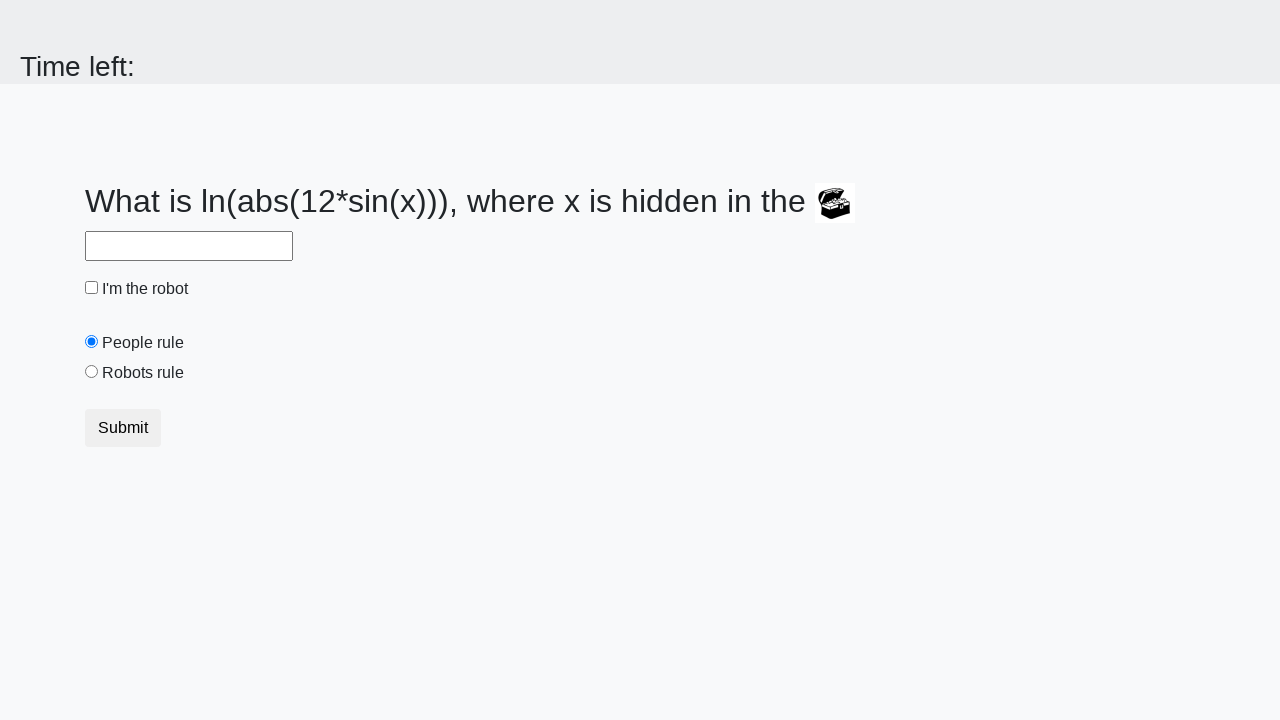

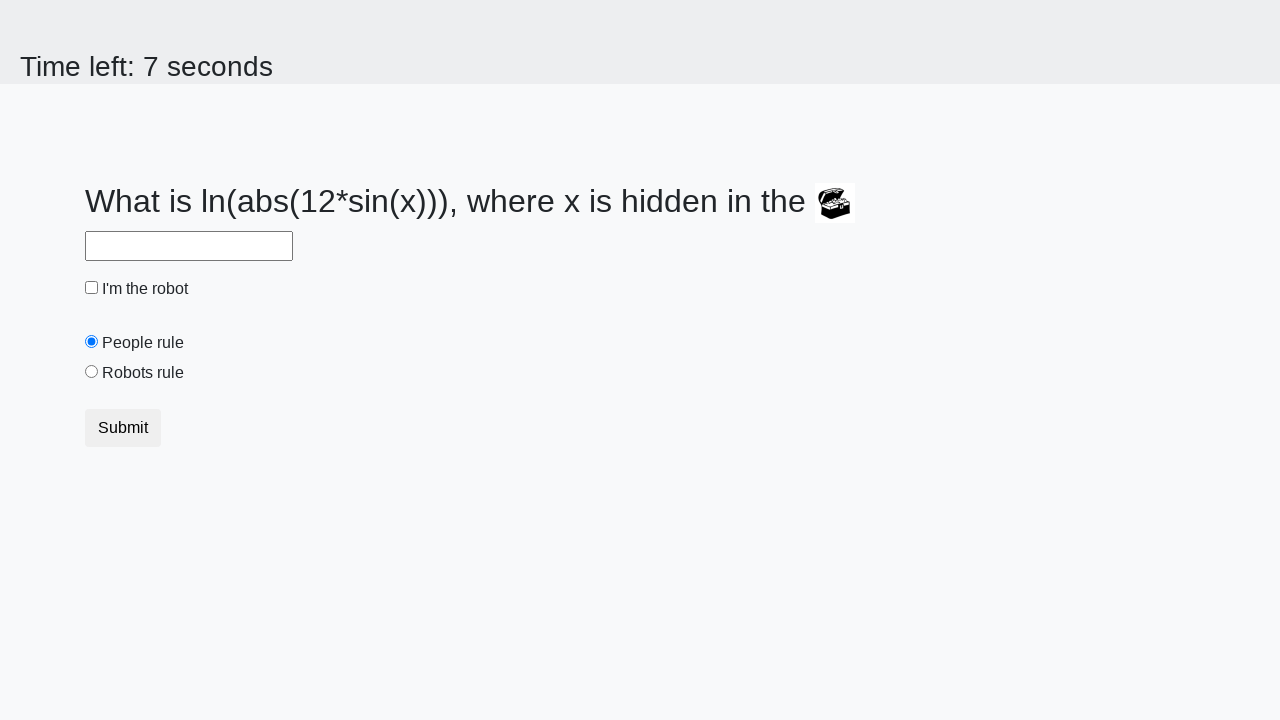